Tests e-commerce functionality on a demo site by verifying the page loads correctly, checking that iPhone 12 is displayed as the first product, adding it to the cart, and verifying the cart contents.

Starting URL: https://bstackdemo.com/

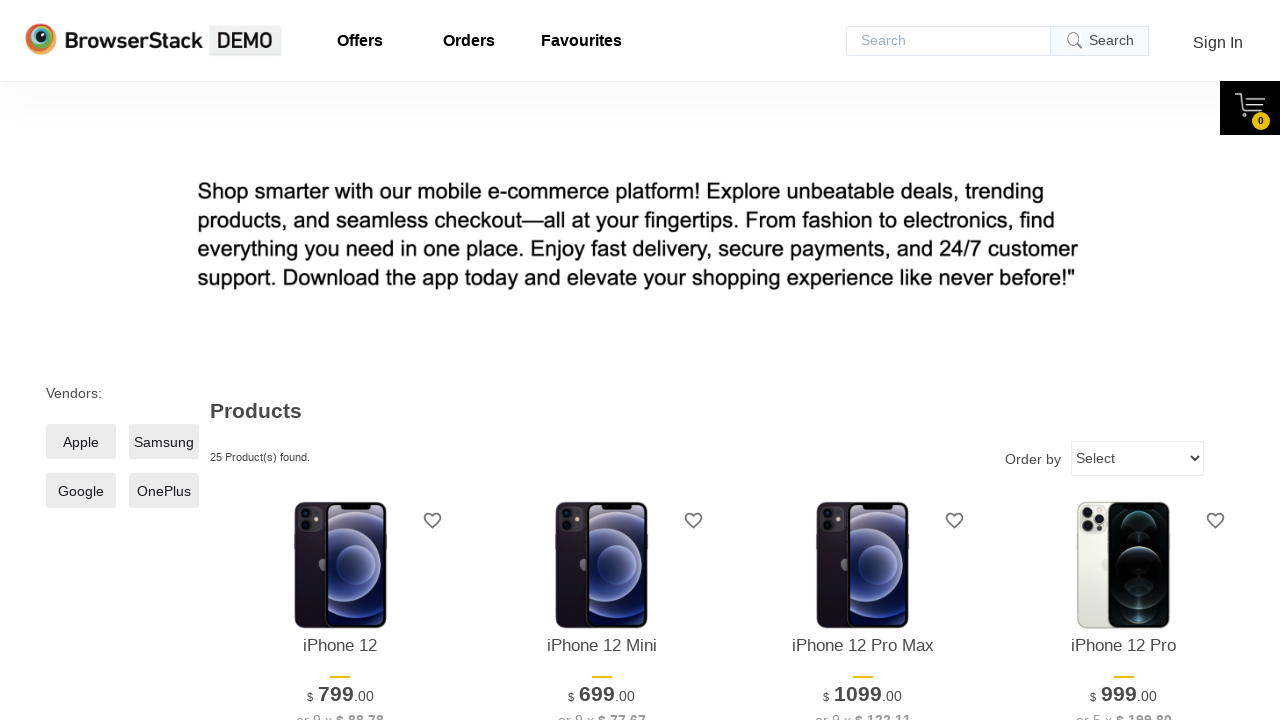

Page loaded and DOM content initialized
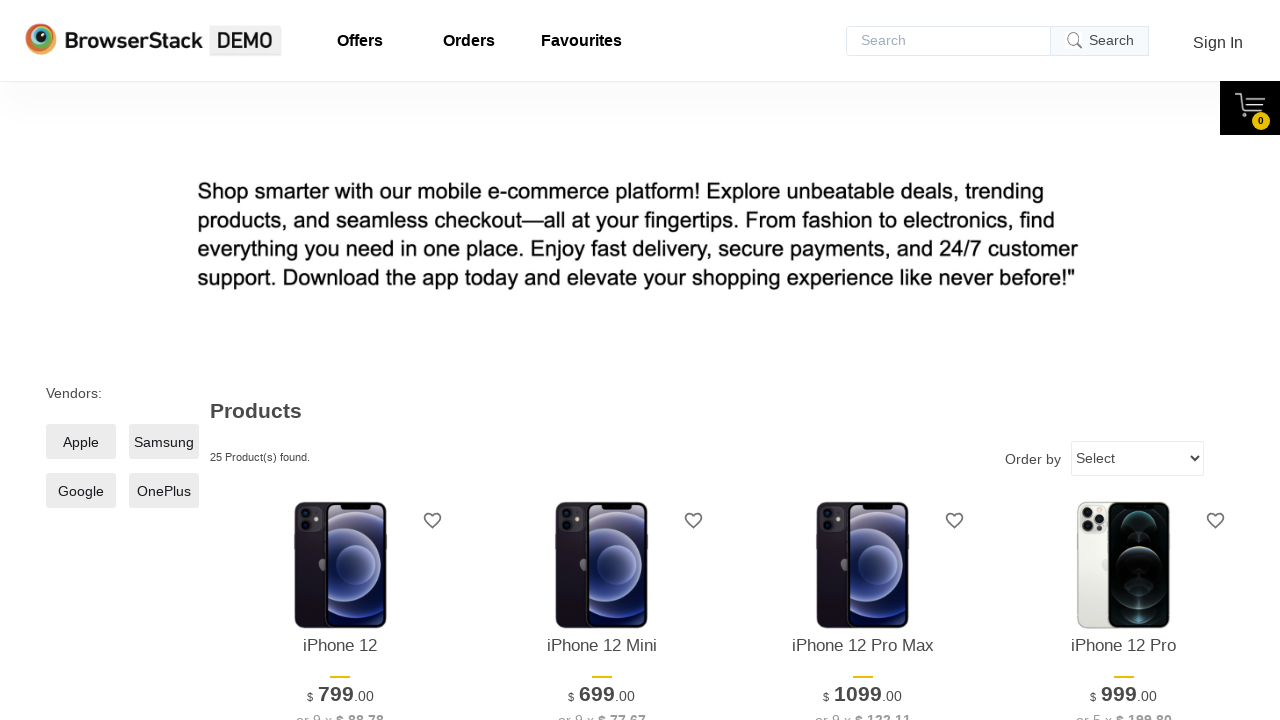

Verified page title contains 'StackDemo'
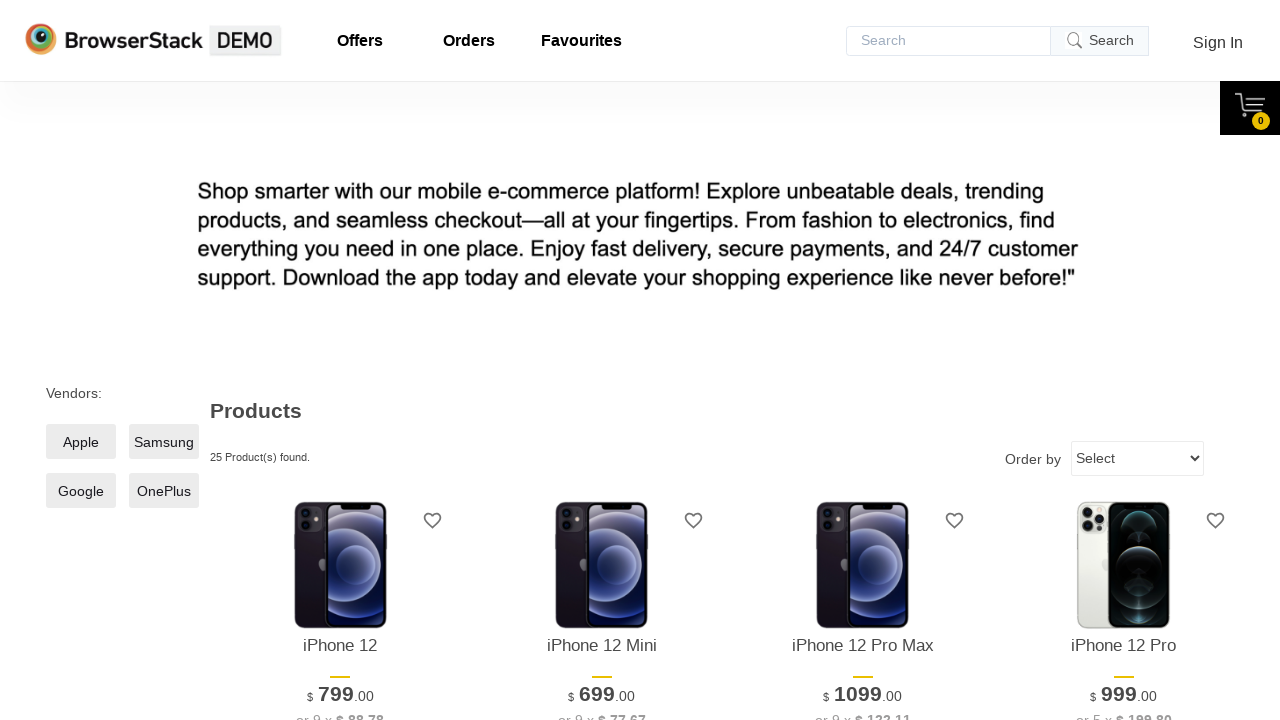

First product item became visible
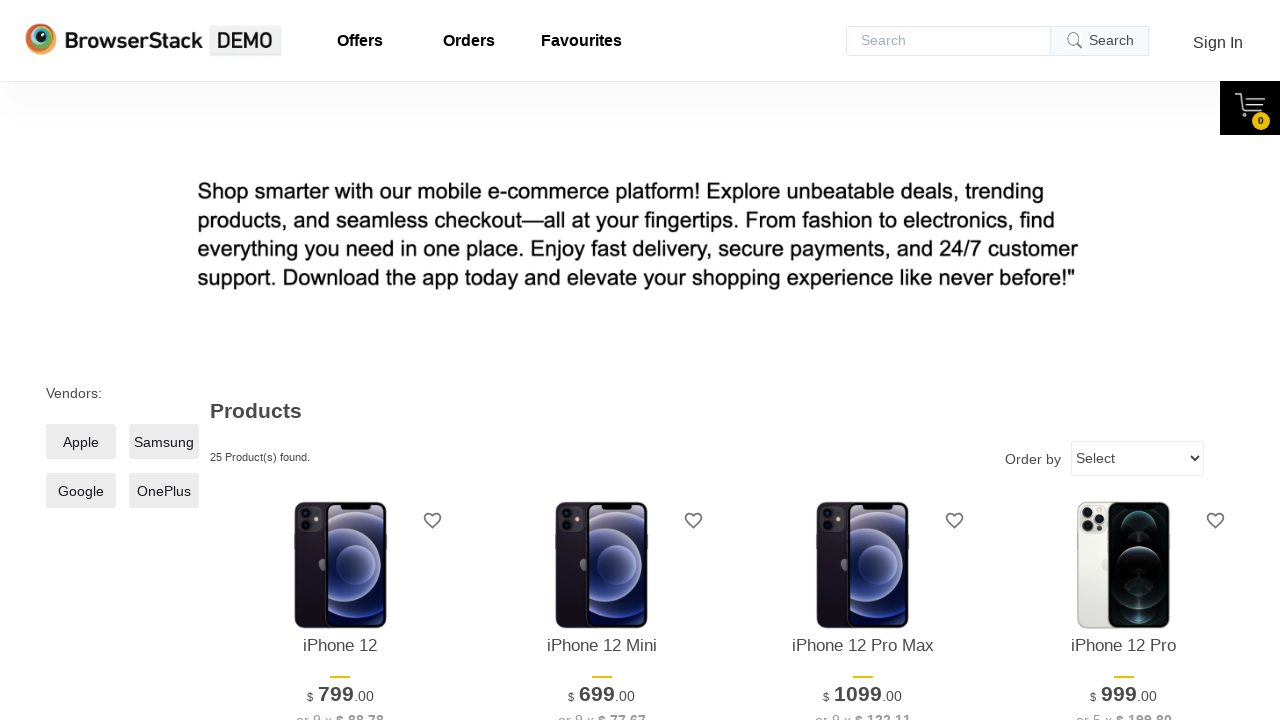

Retrieved first product text: iPhone 12
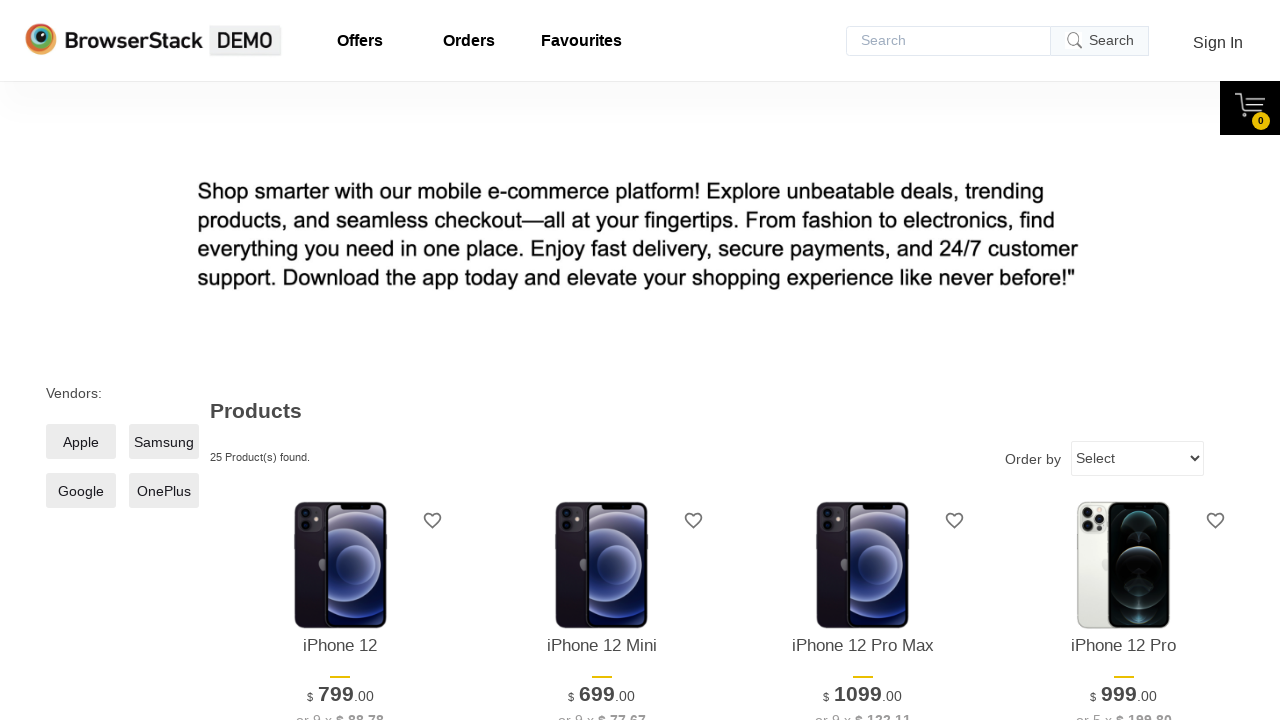

Verified first product is iPhone 12
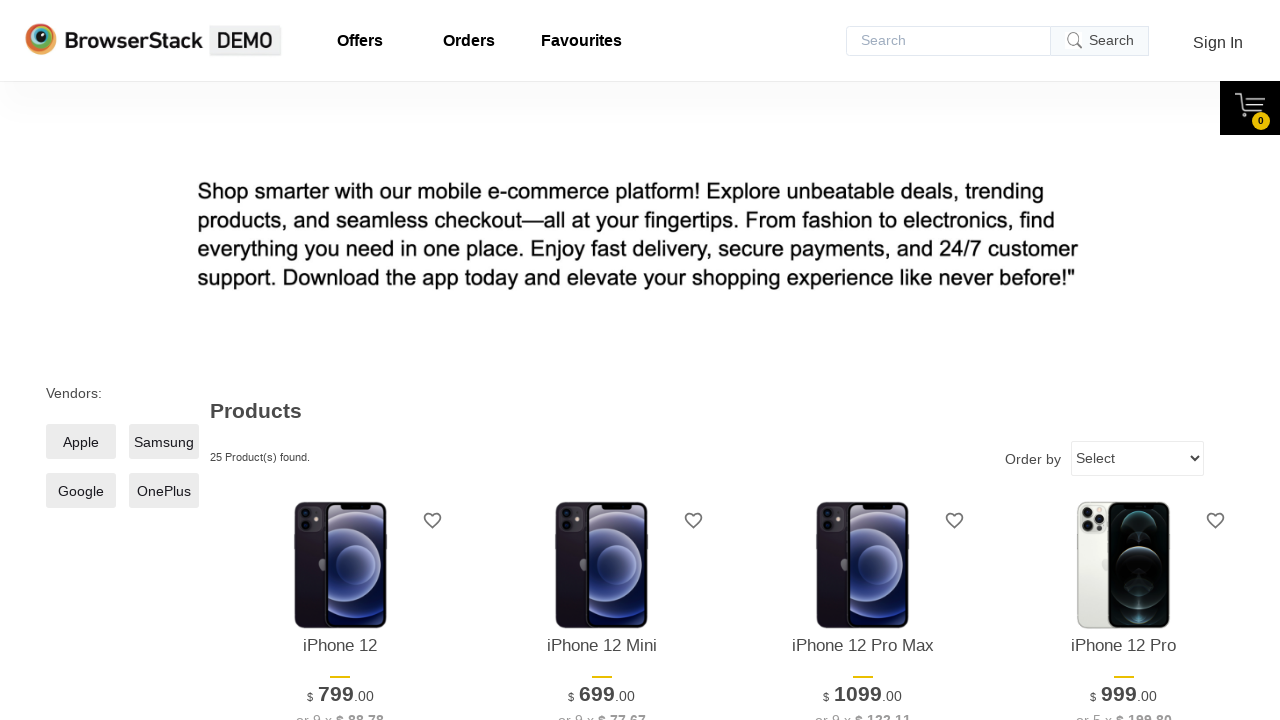

Add to cart button became visible
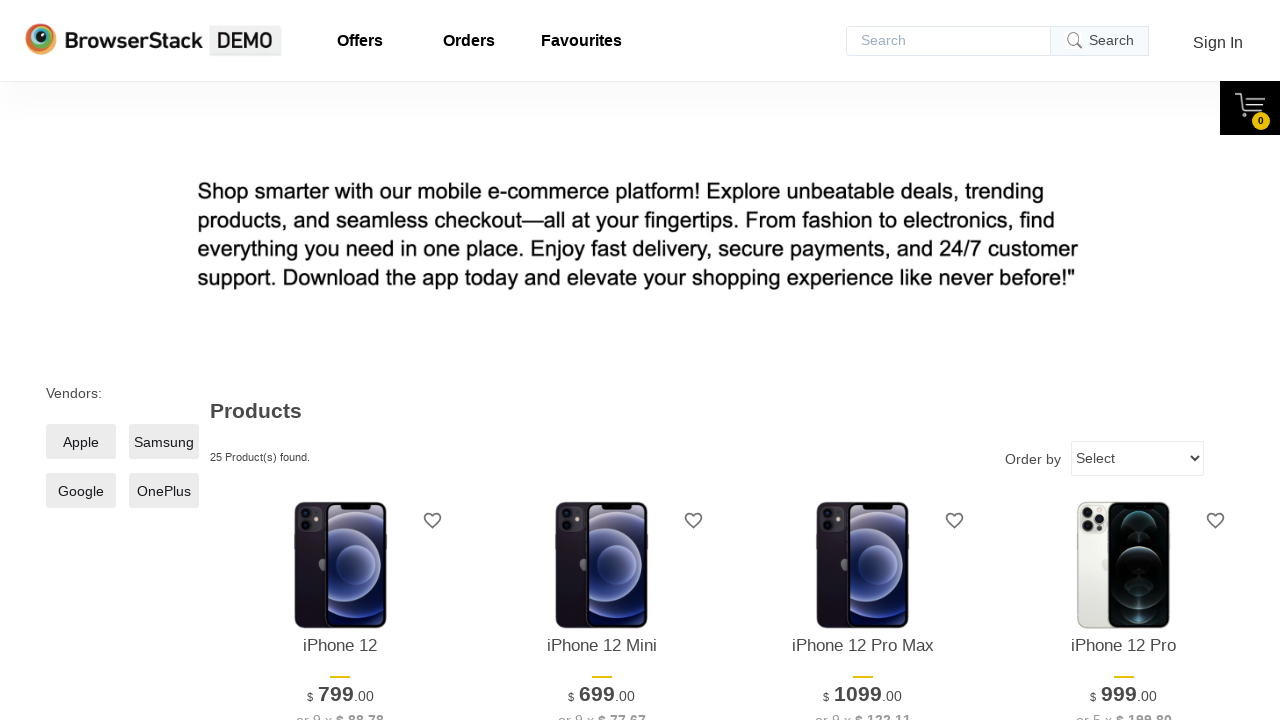

Clicked Add to cart button for iPhone 12 at (340, 361) on xpath=//*[@id="1"]/div[4]
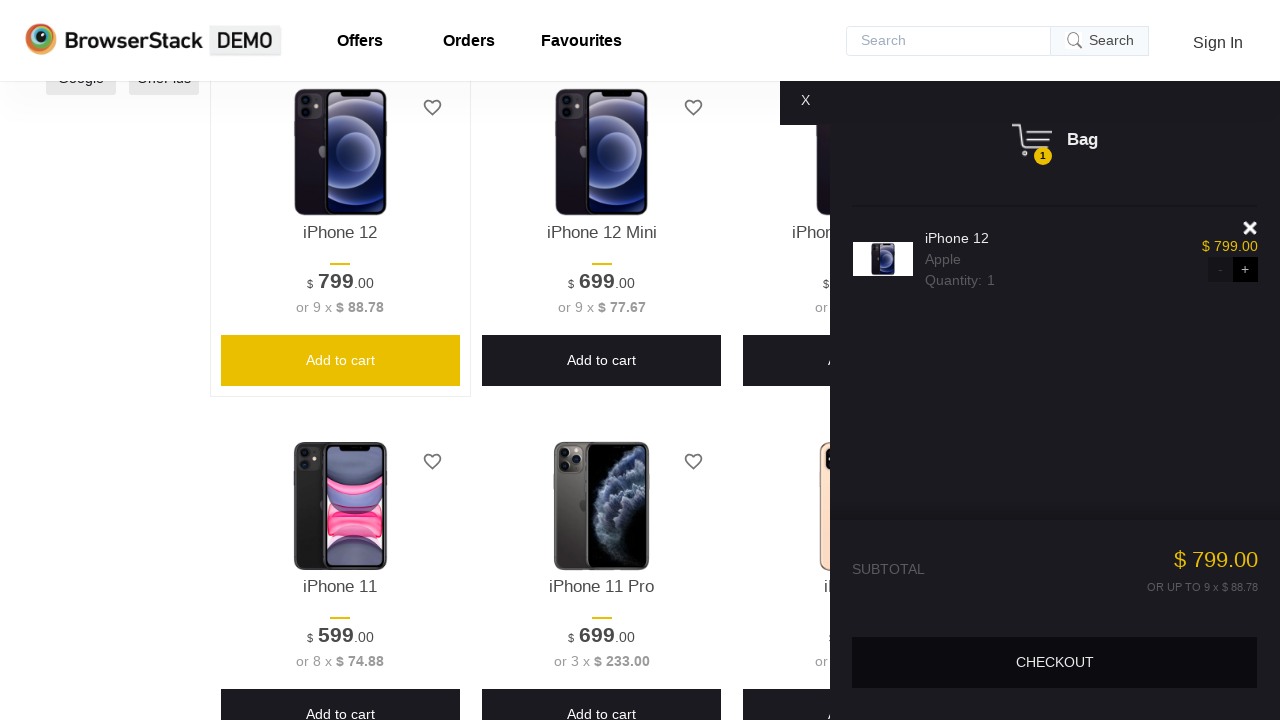

Cart content became visible
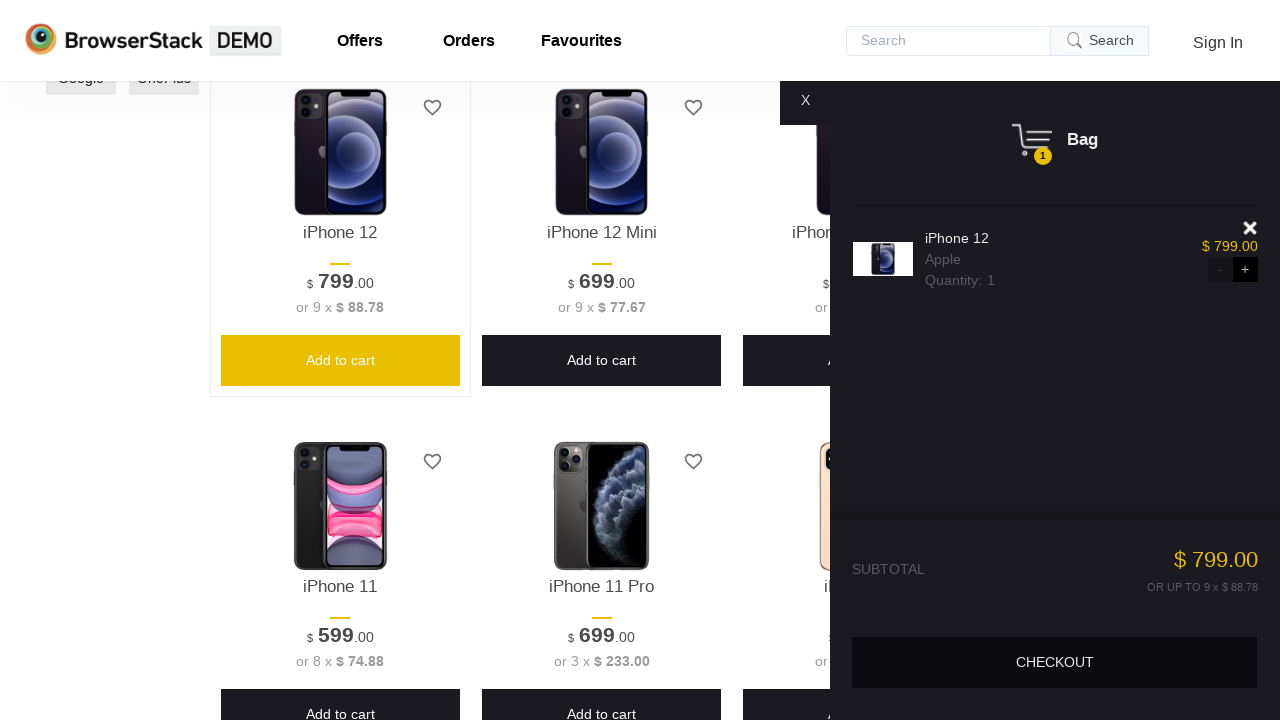

Cart item element became visible
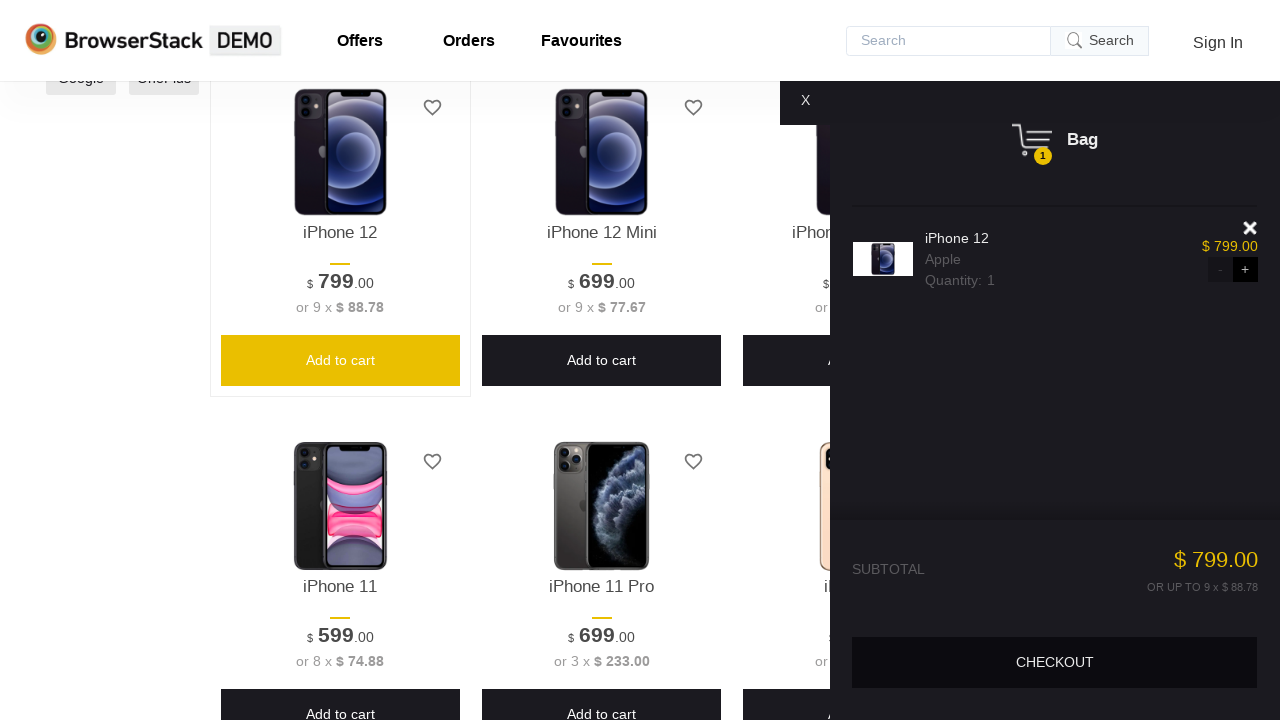

Retrieved cart item text: iPhone 12
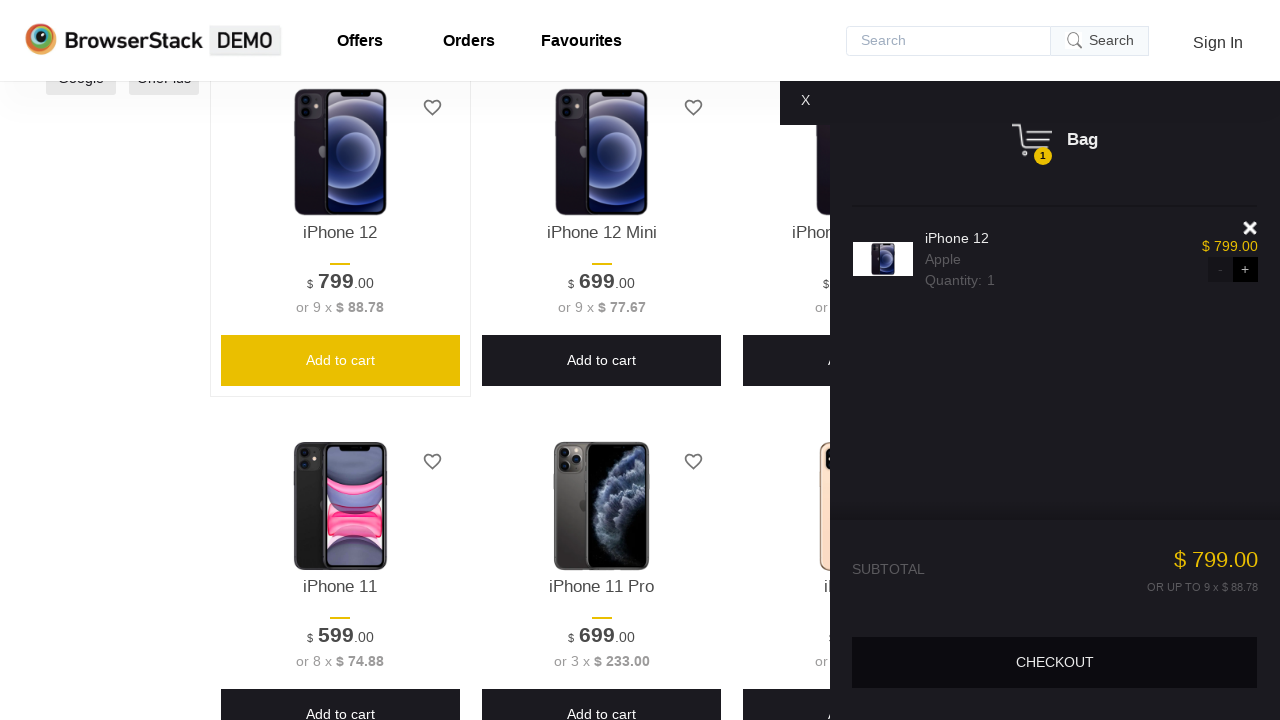

Verified iPhone 12 was successfully added to cart
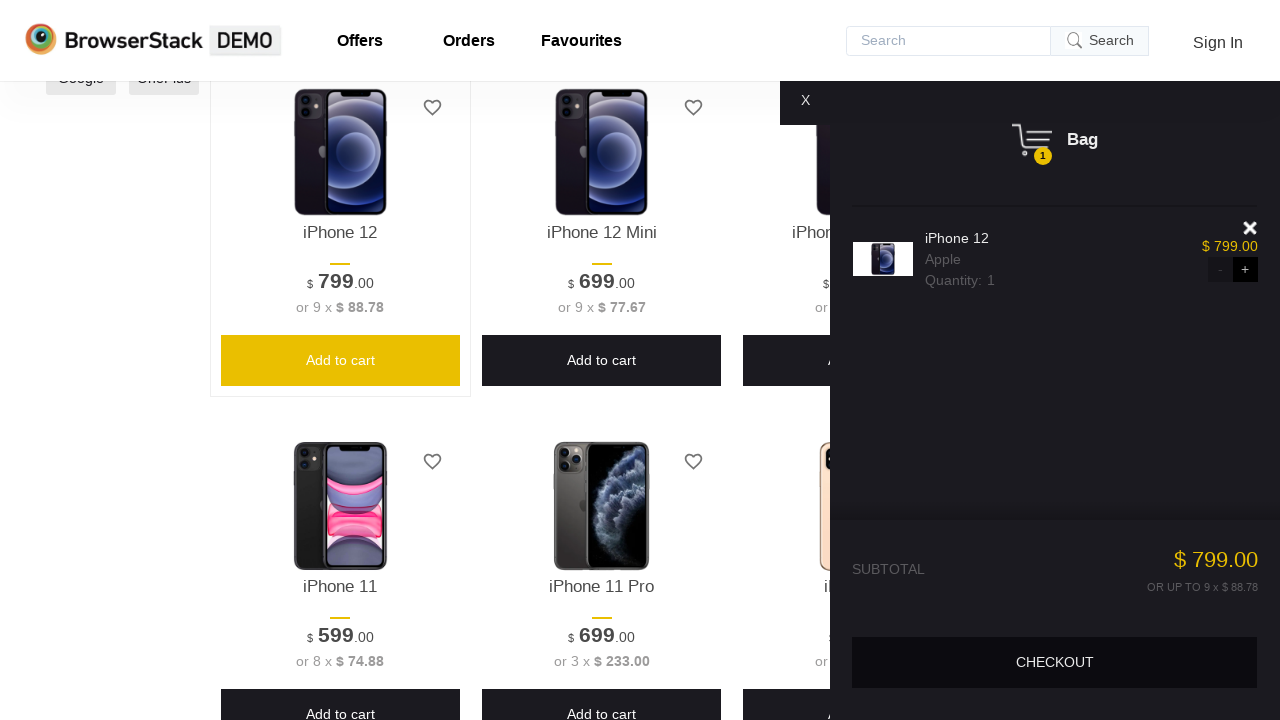

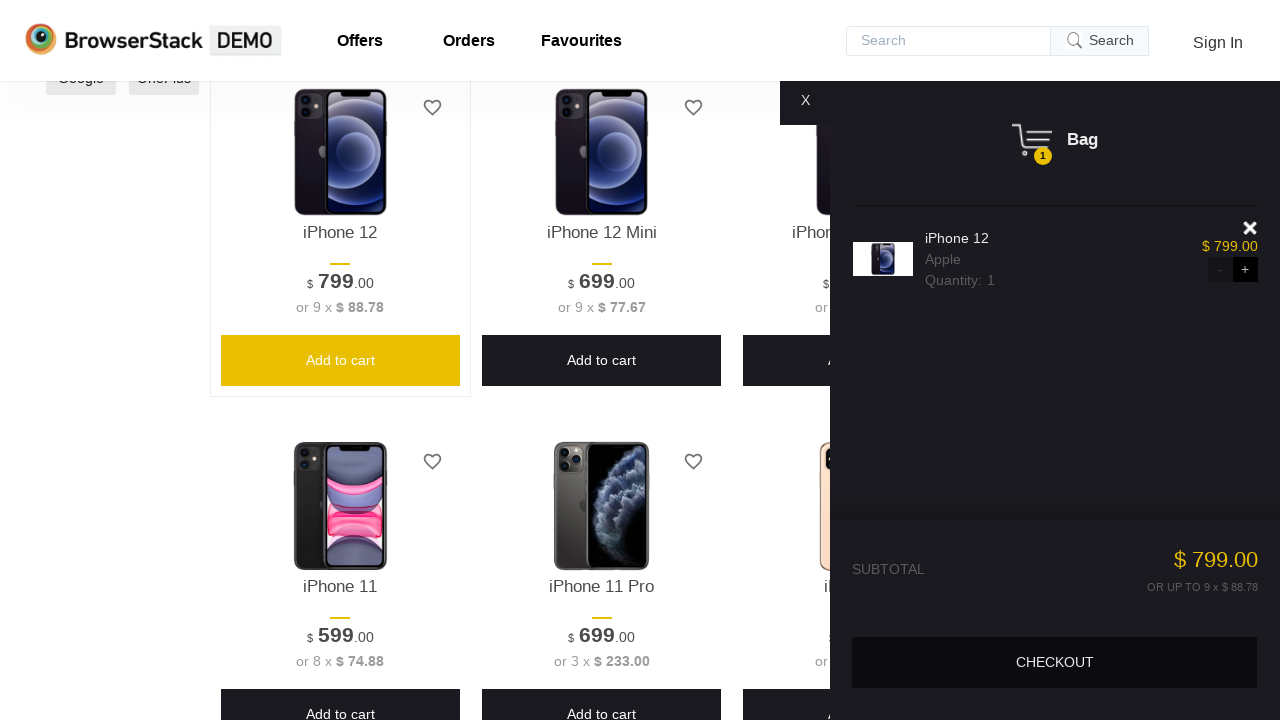